Navigates to The Internet Herokuapp test site, maximizes the browser window, and verifies the page loads by checking for the page title.

Starting URL: https://the-internet.herokuapp.com/

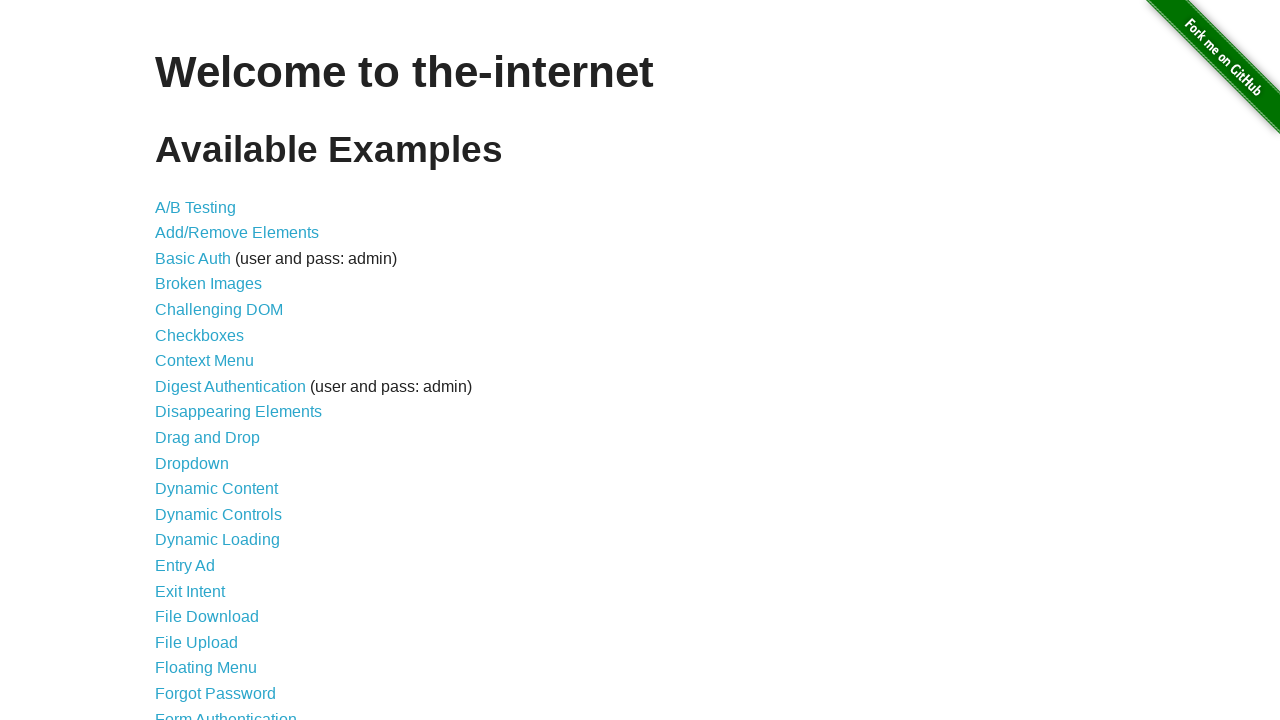

Set viewport size to 1920x1080 to maximize browser window
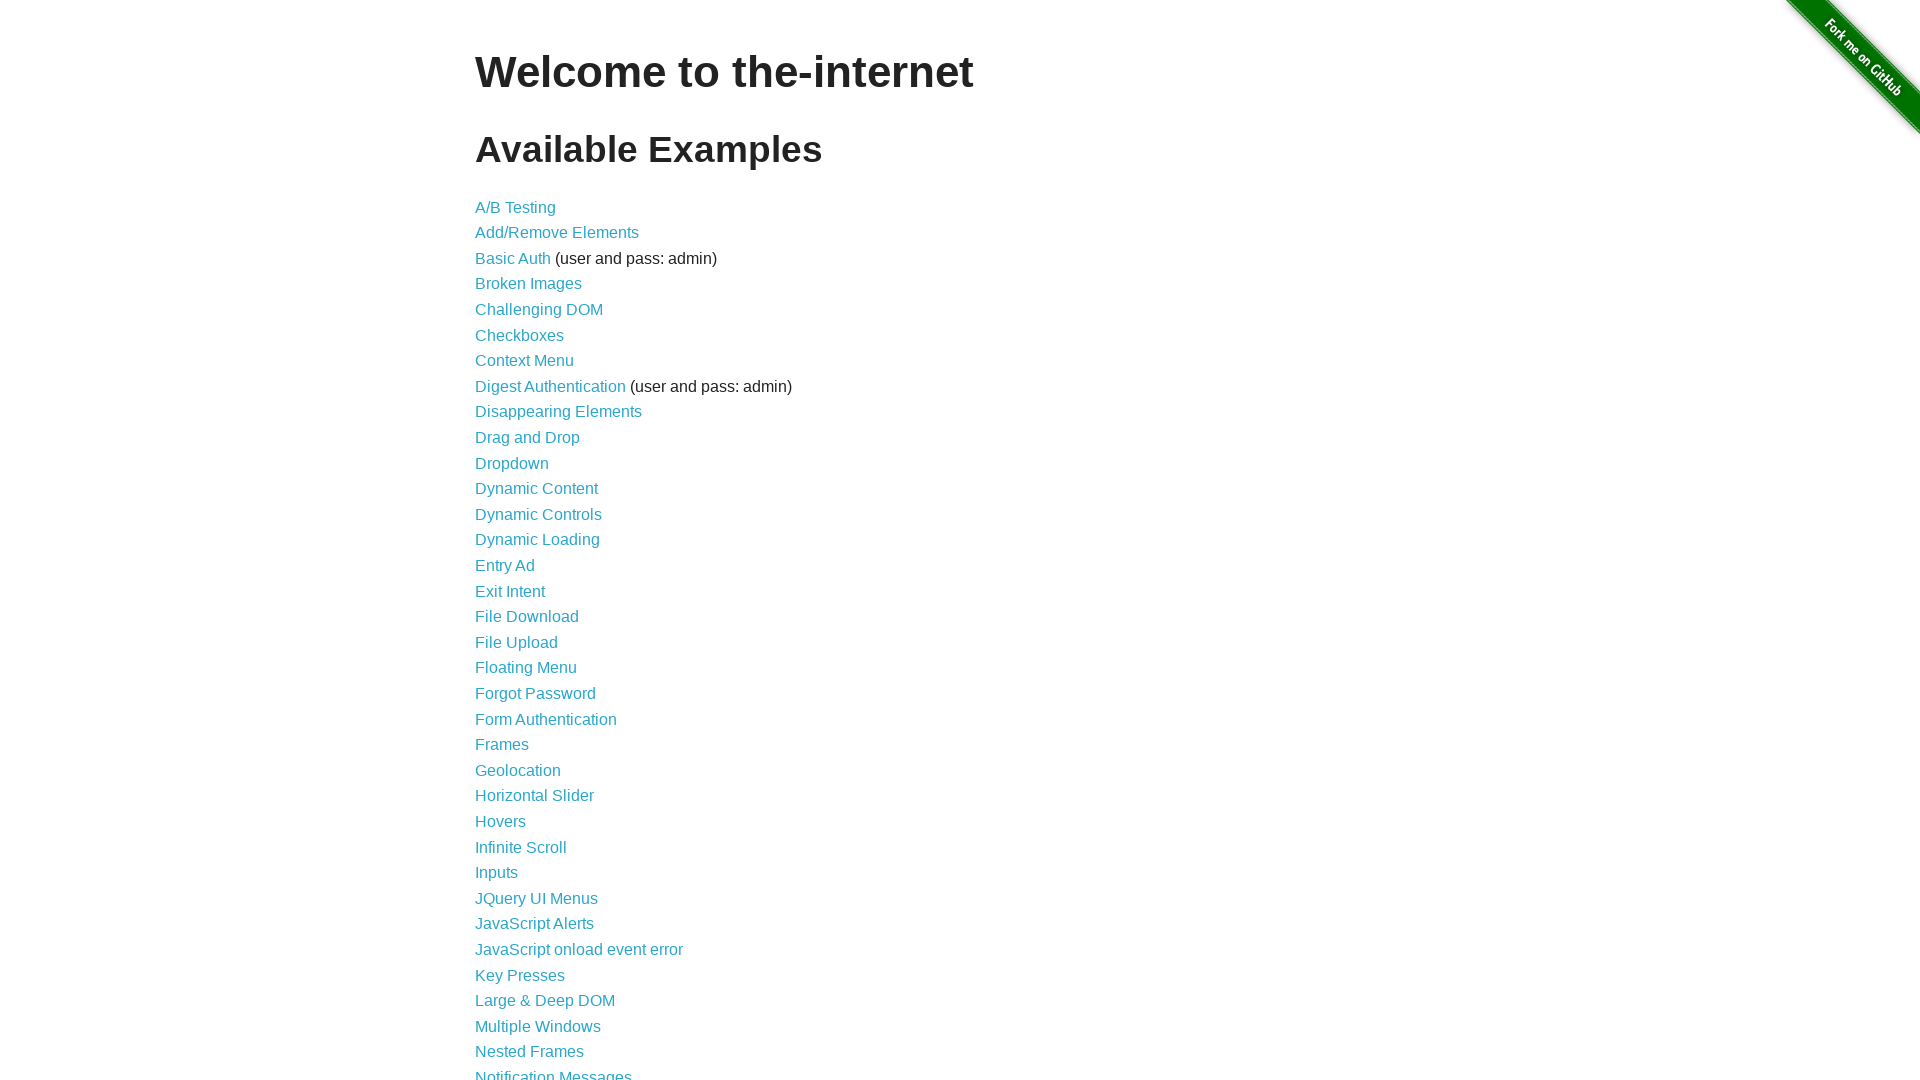

Waited for page to reach domcontentloaded state
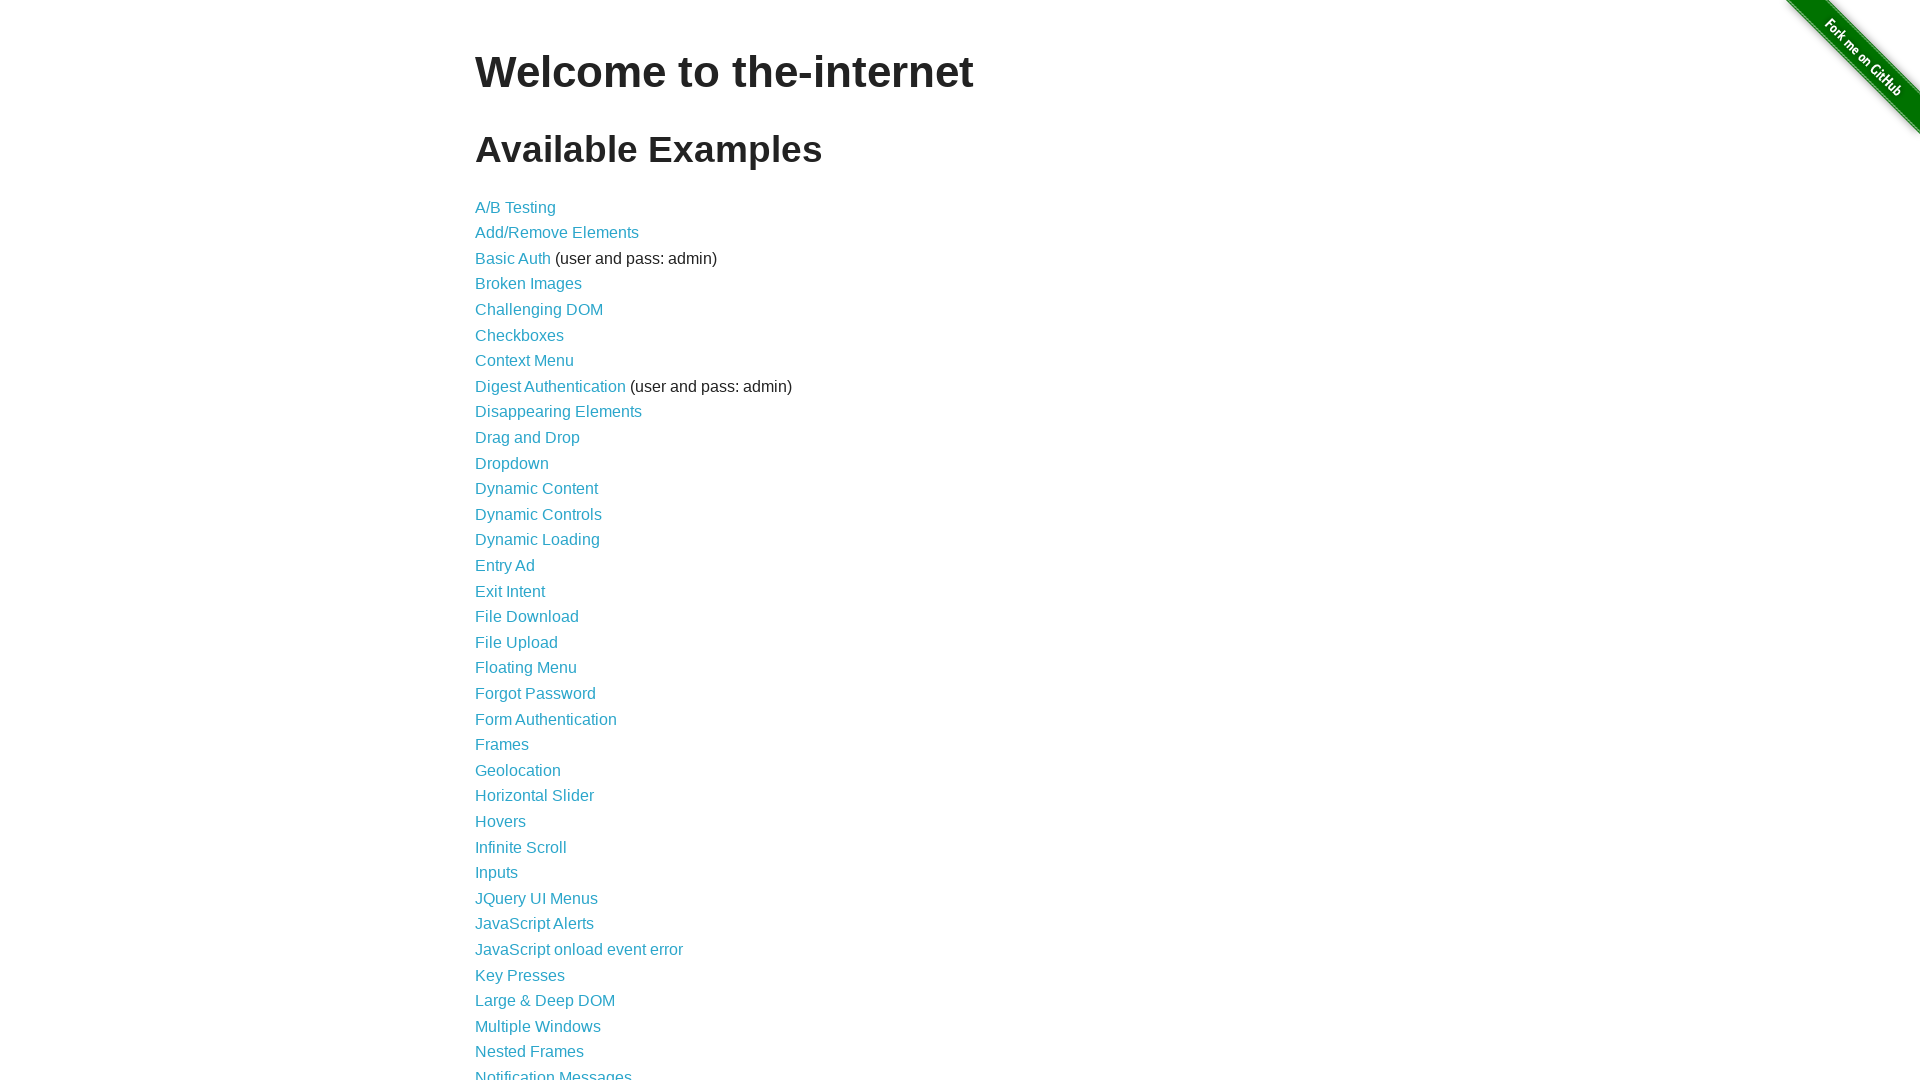

Retrieved page title: 'The Internet'
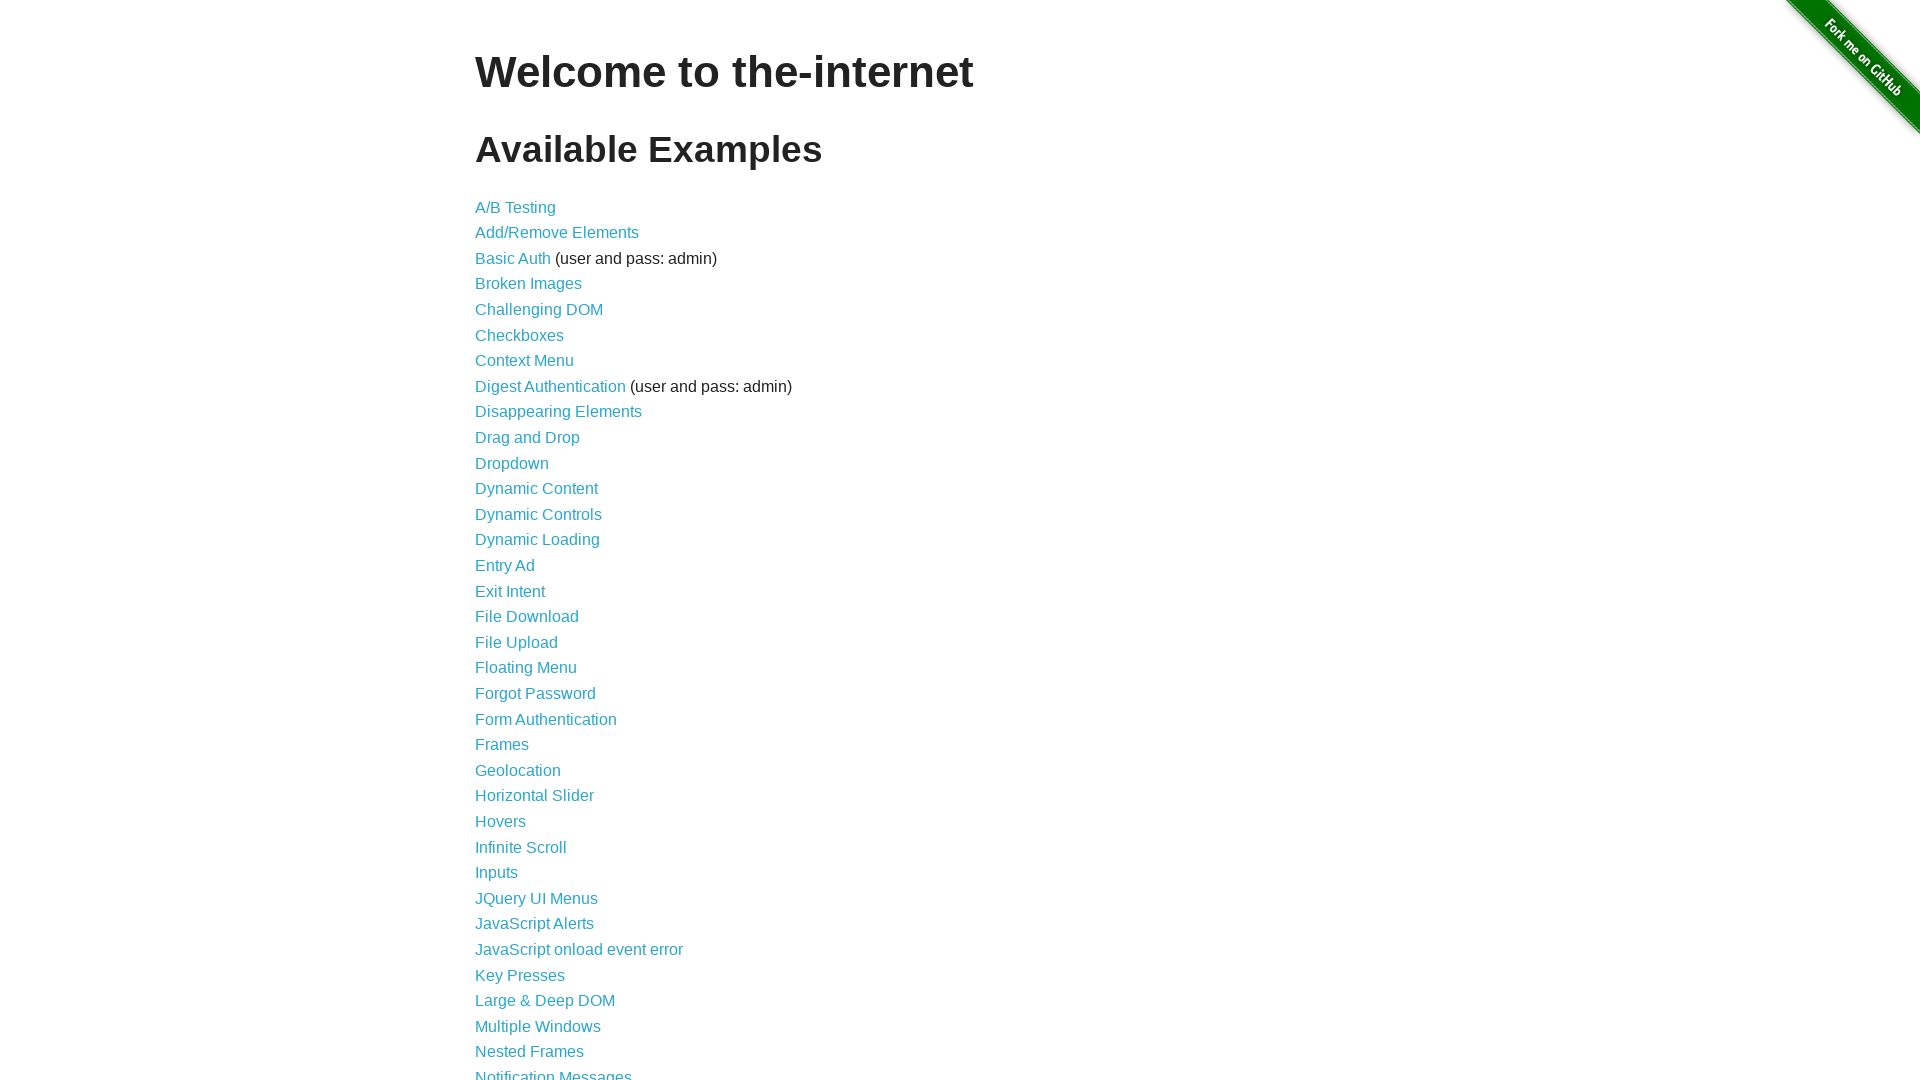

Verified that page title is not empty
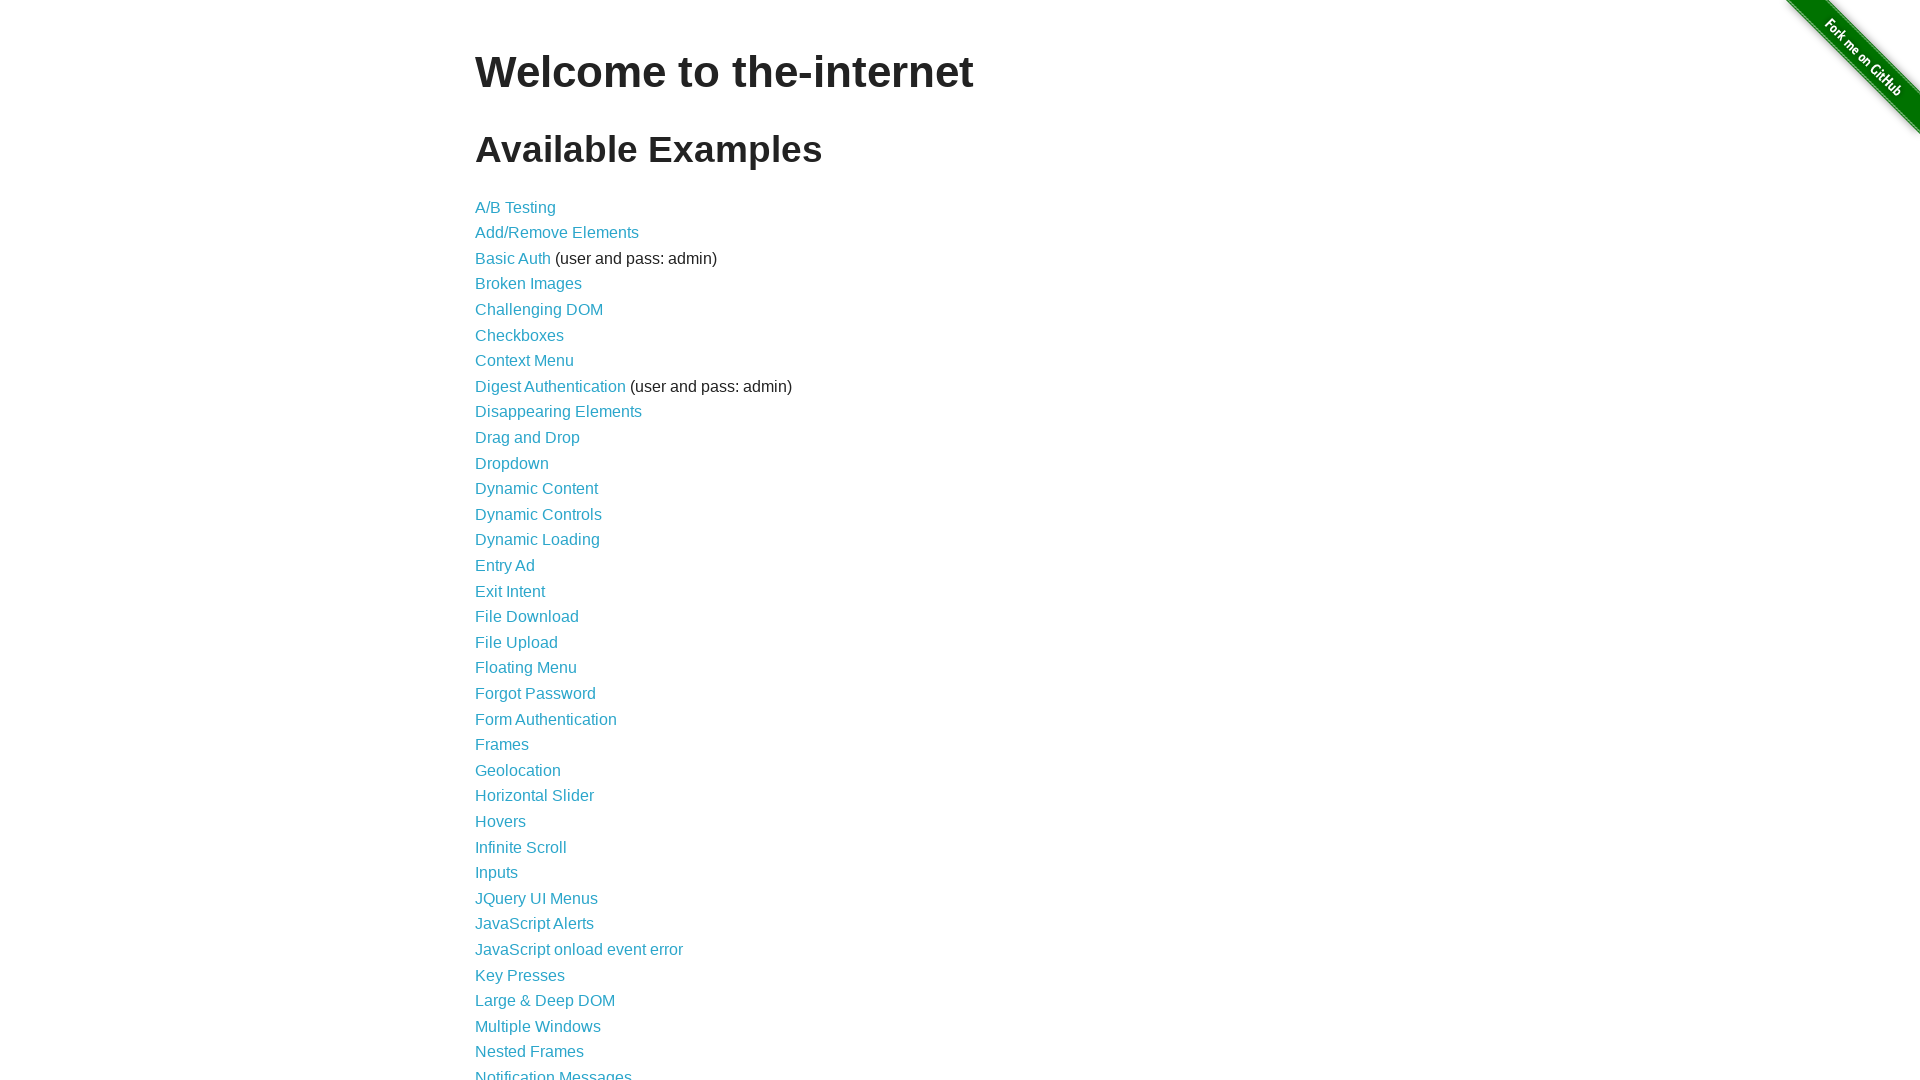

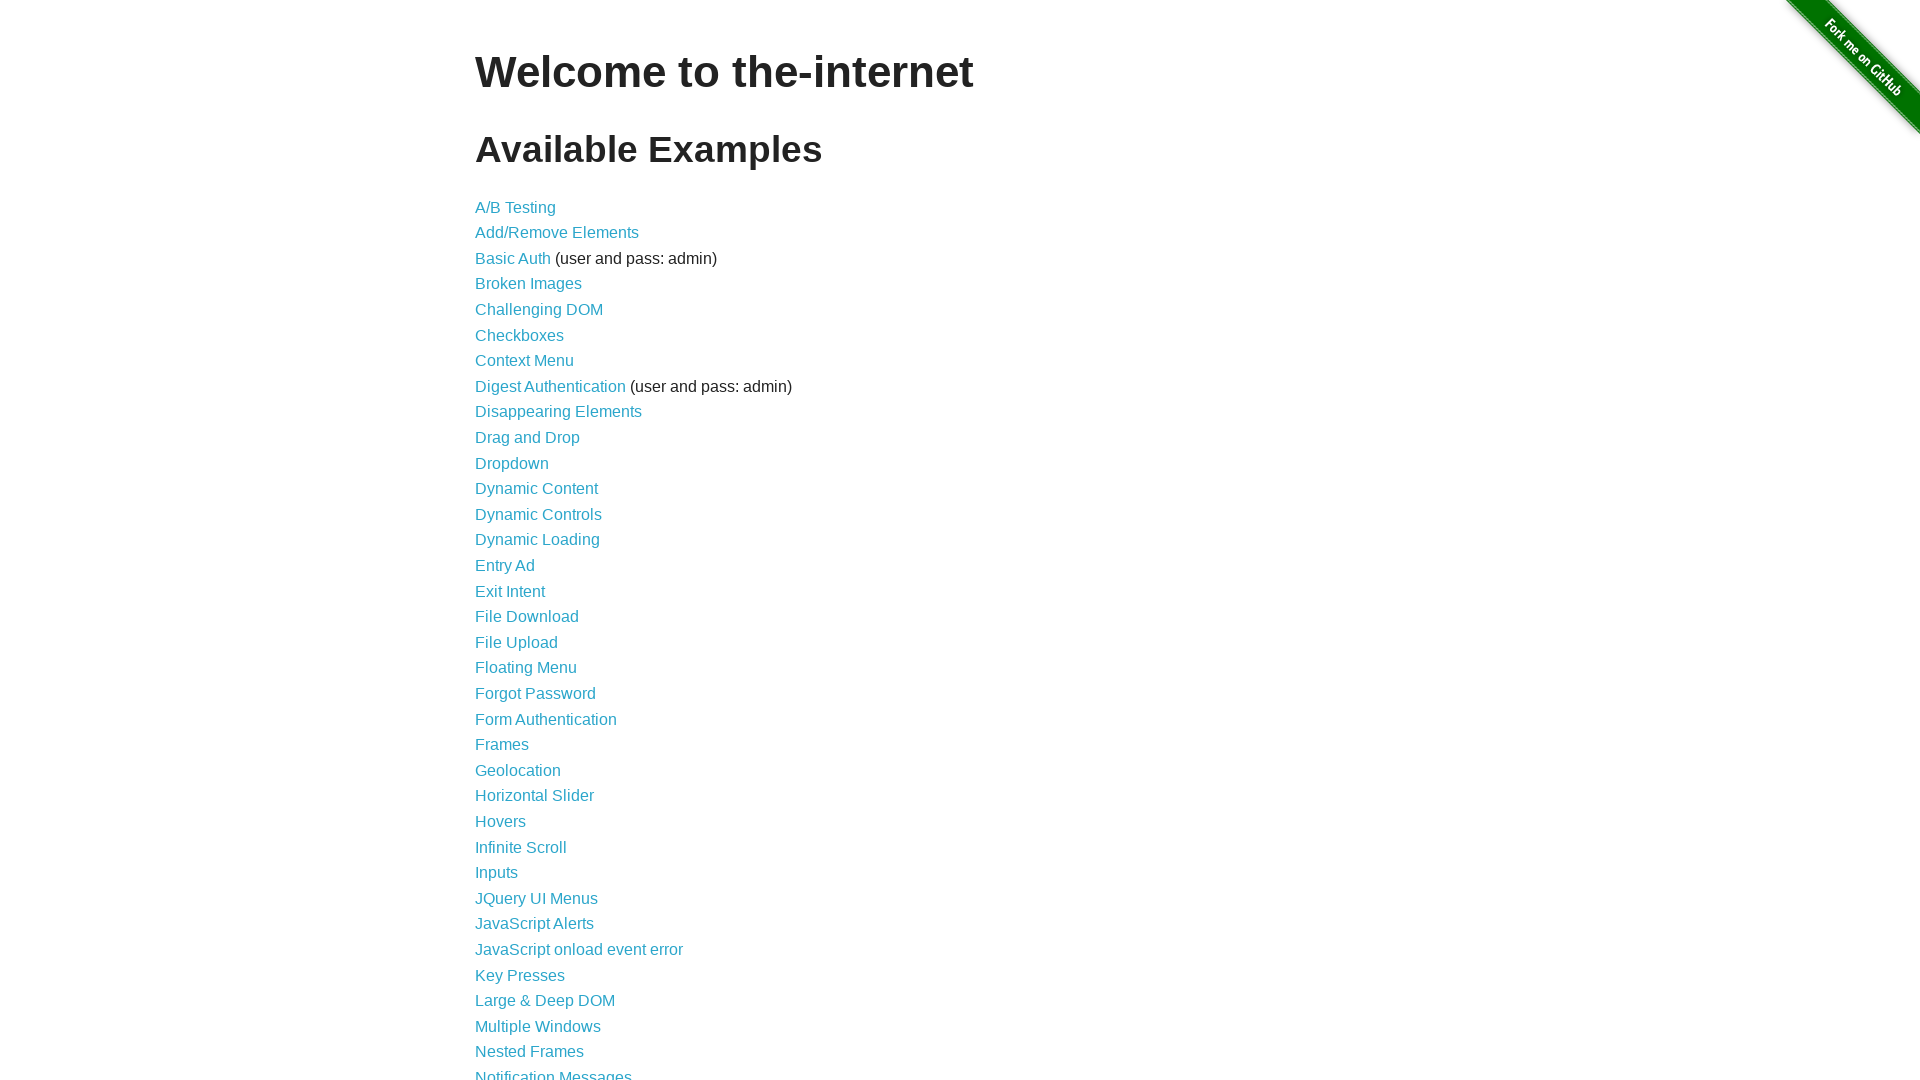